Tests injecting jQuery Growl notifications onto a webpage by dynamically loading jQuery and jQuery Growl scripts/styles, then displaying a growl notification message.

Starting URL: http://the-internet.herokuapp.com

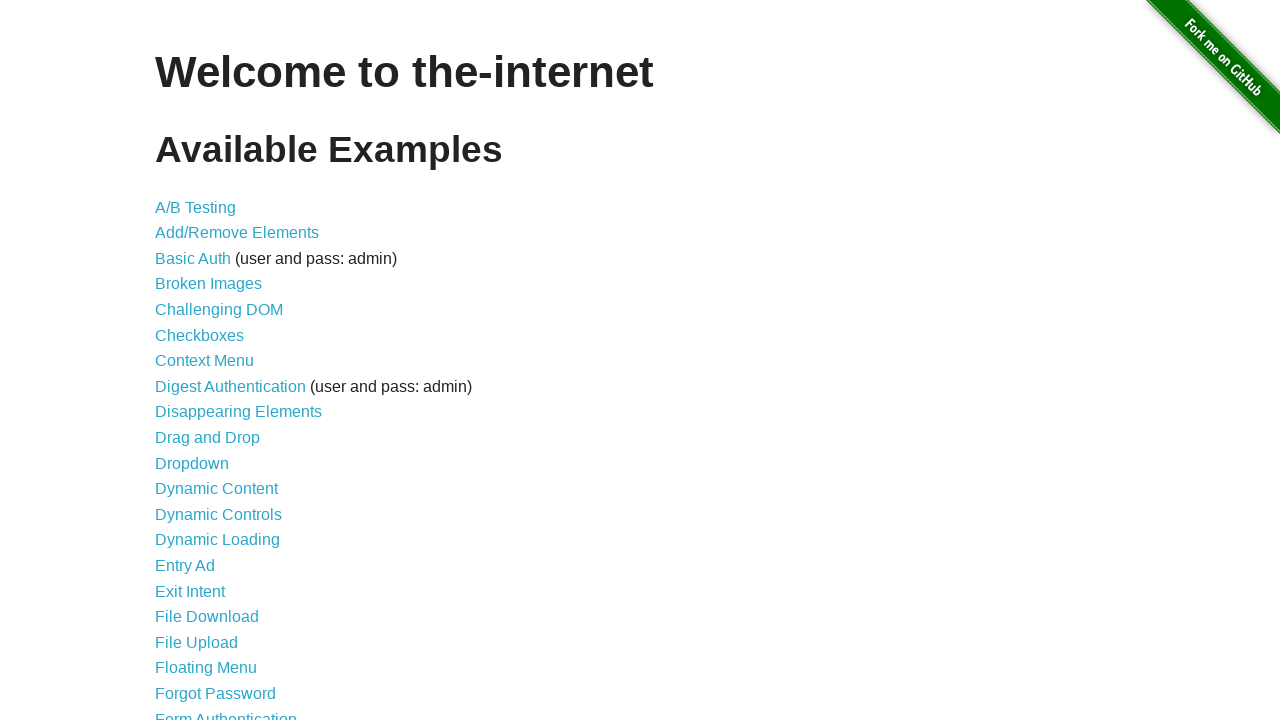

Injected jQuery library if not already present
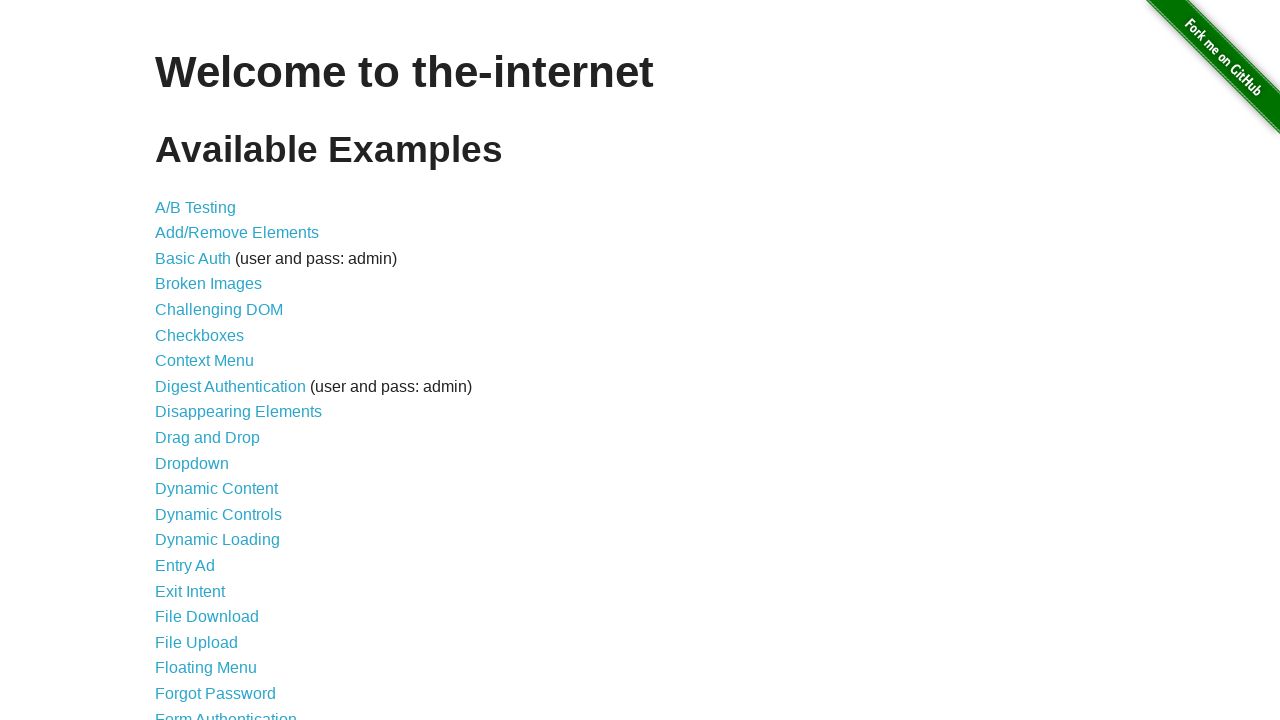

jQuery library loaded successfully
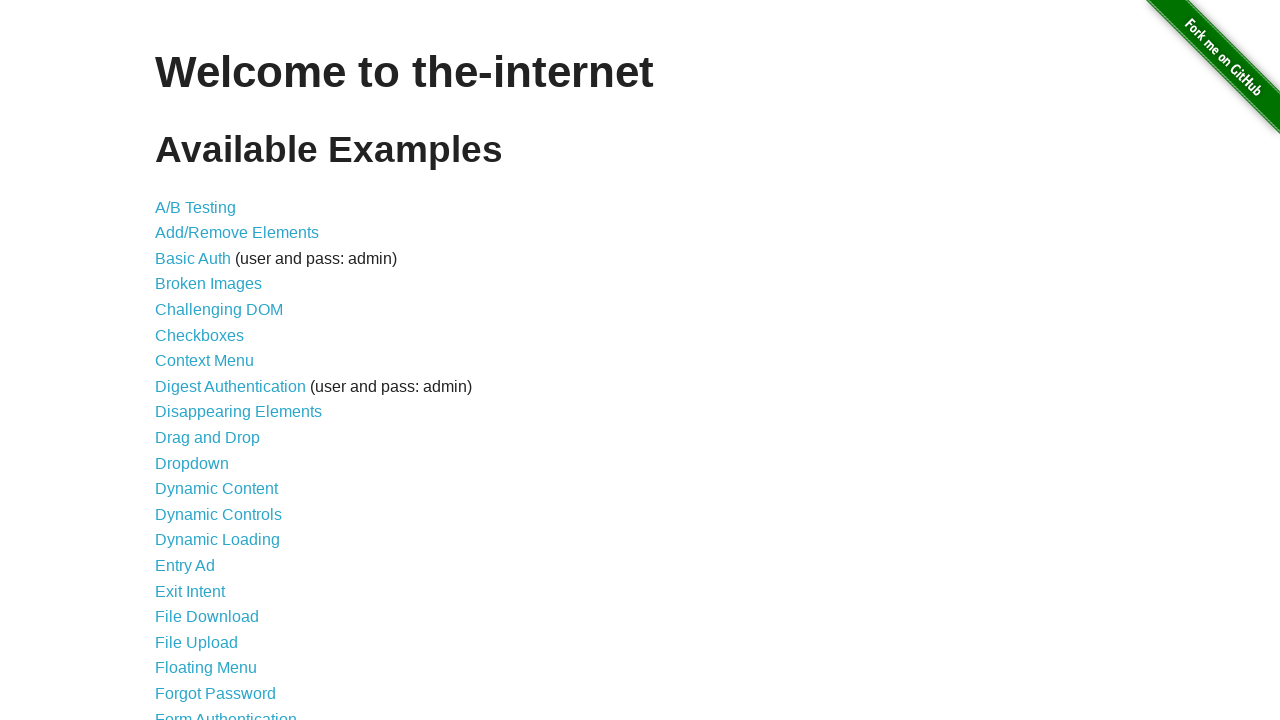

Injected jQuery Growl script
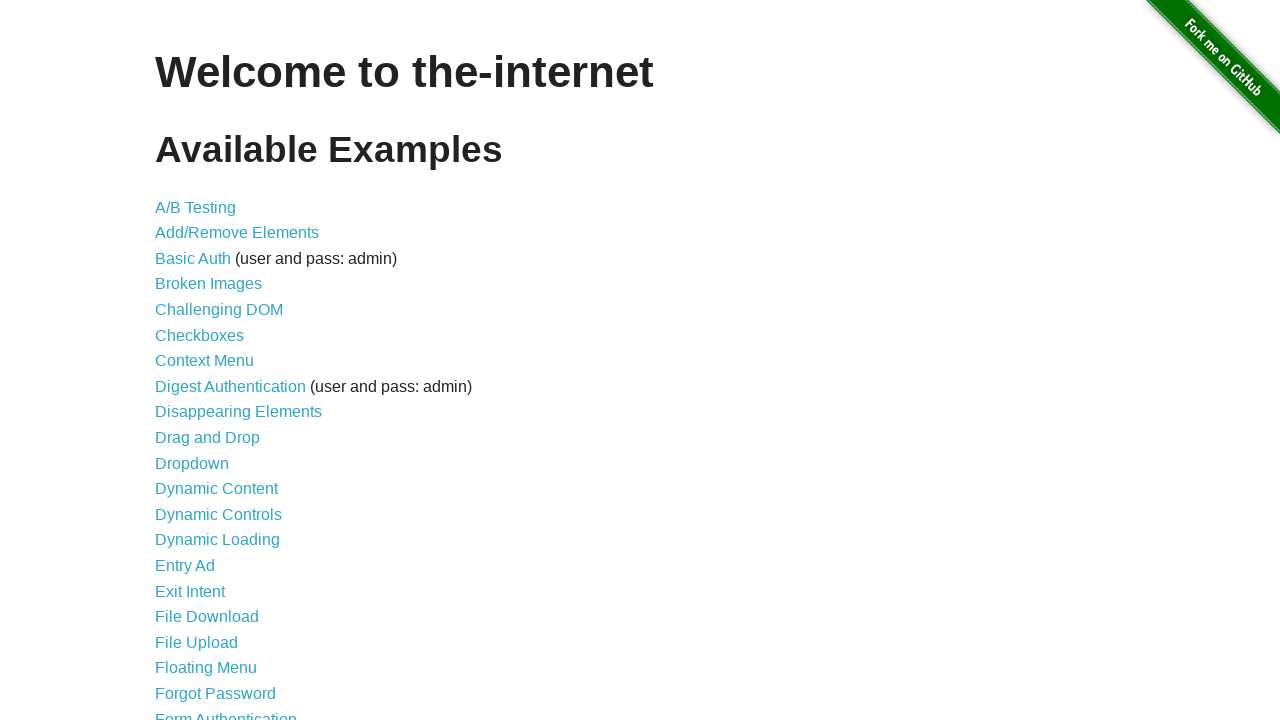

Injected jQuery Growl CSS styles
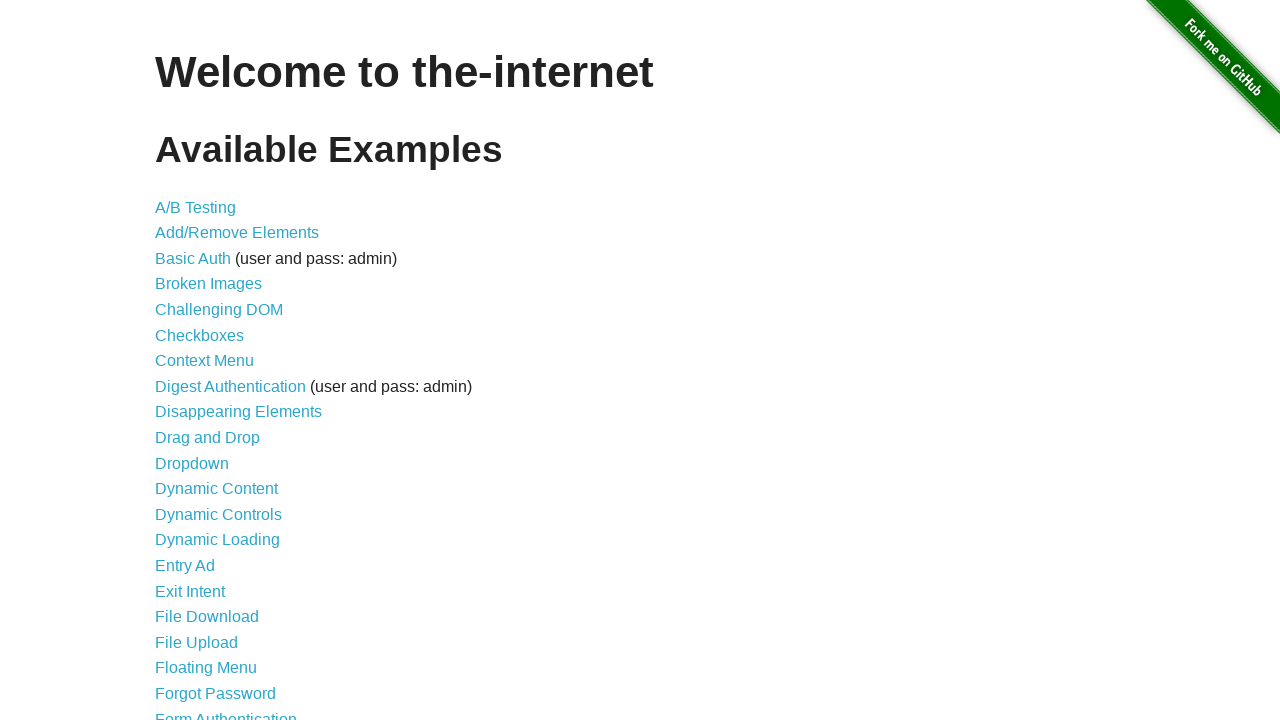

Waited for jQuery Growl script to load
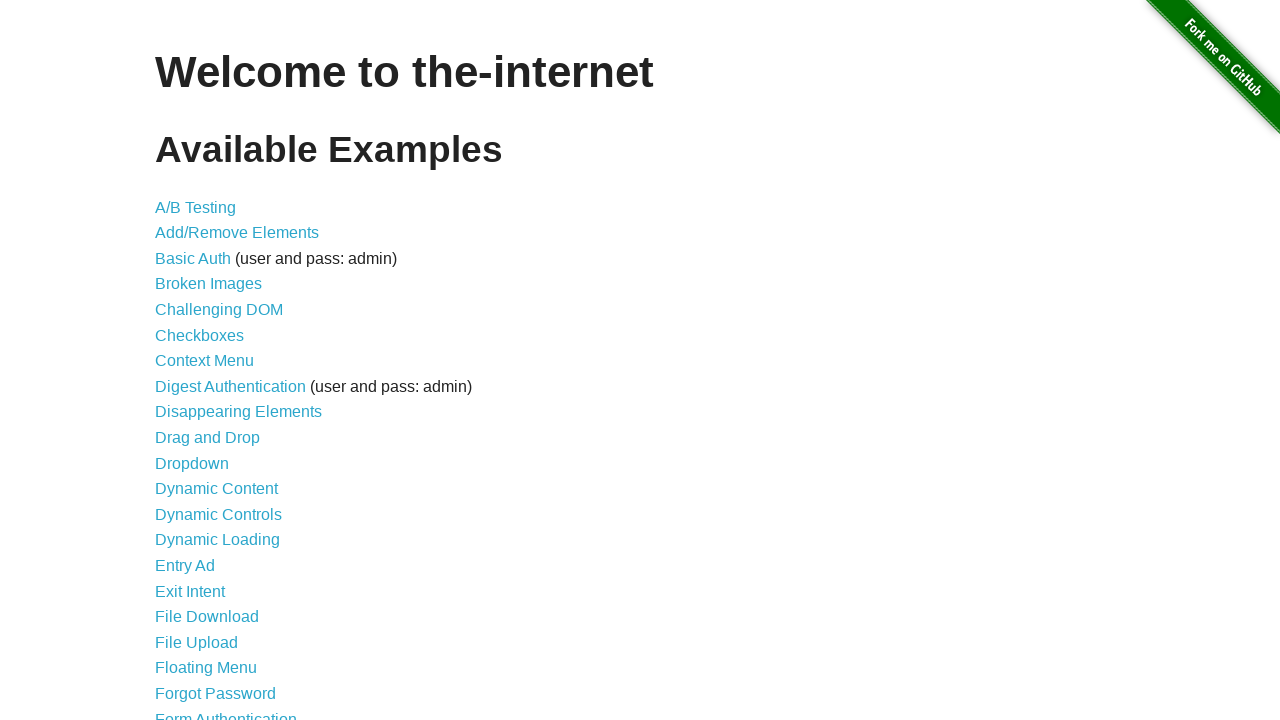

Displayed jQuery Growl notification with title 'GET' and message '/'
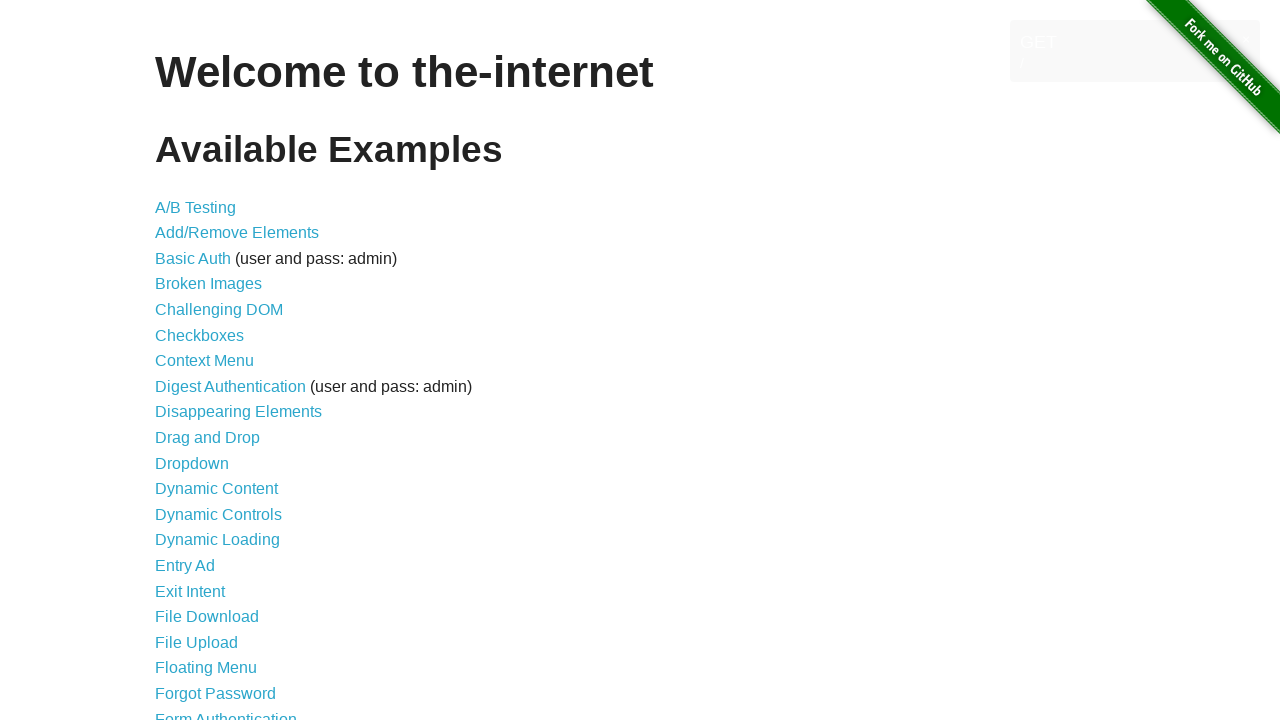

Waited to view the growl notification
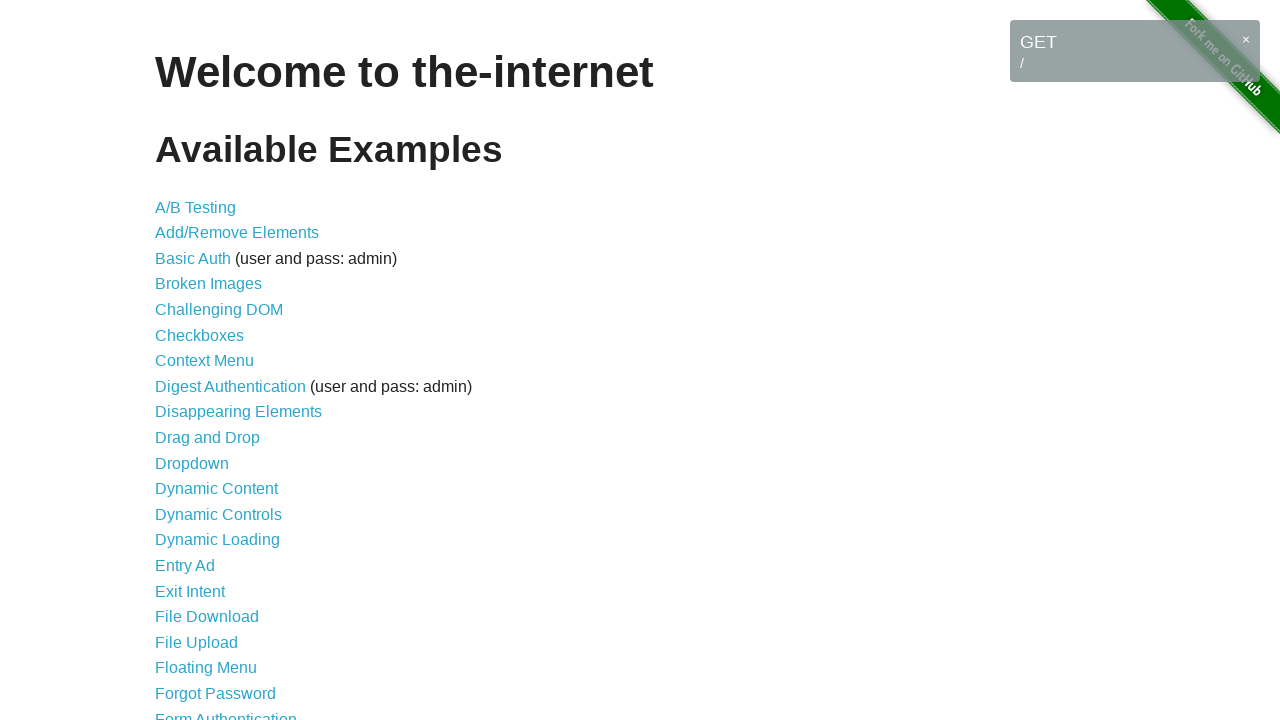

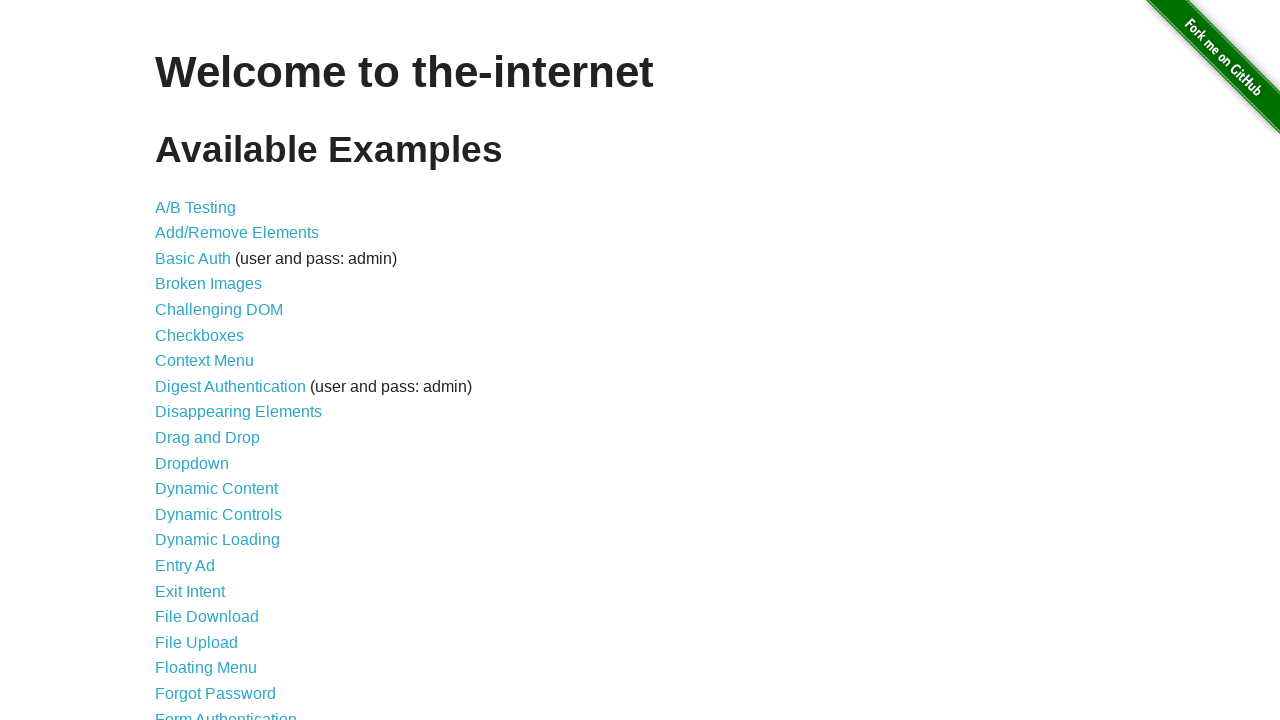